Navigates to WebDriverIO website and clicks on the API documentation link in the navbar, then verifies the page title is "Introduction"

Starting URL: https://webdriver.io/

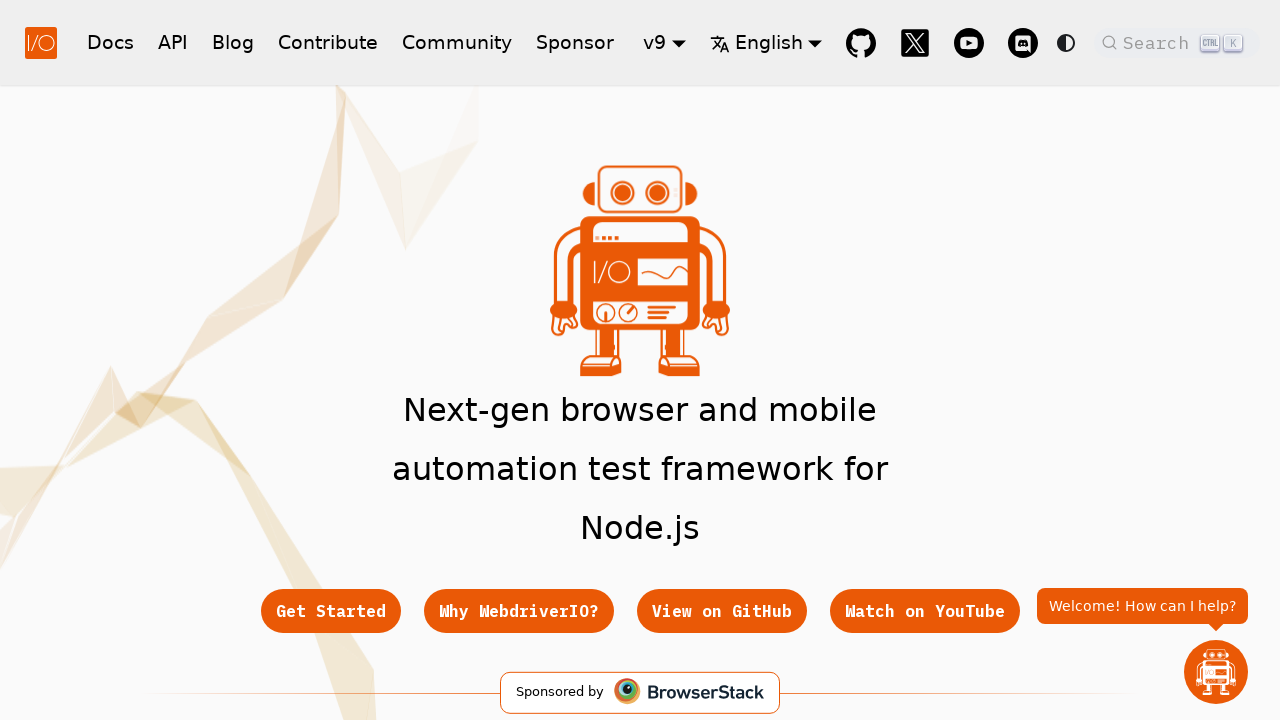

Clicked on API documentation link in navbar at (173, 42) on .navbar__items a[href="/docs/api"]
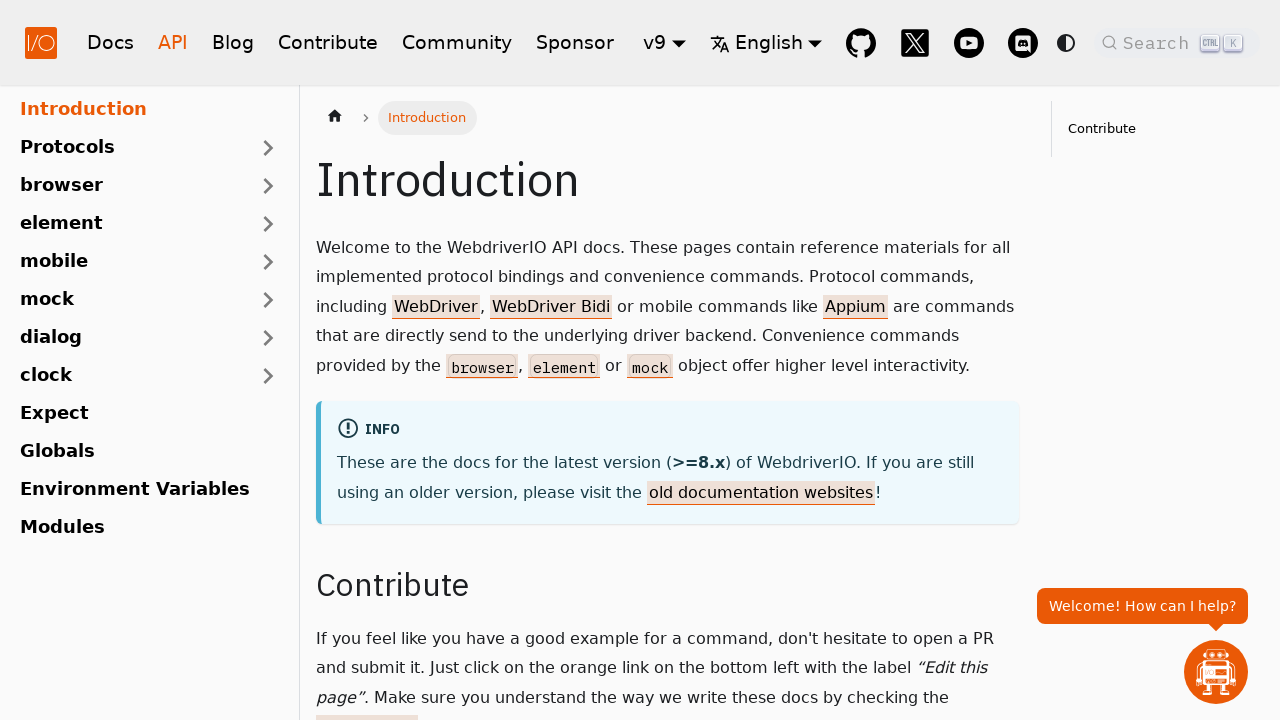

API documentation page loaded with main heading
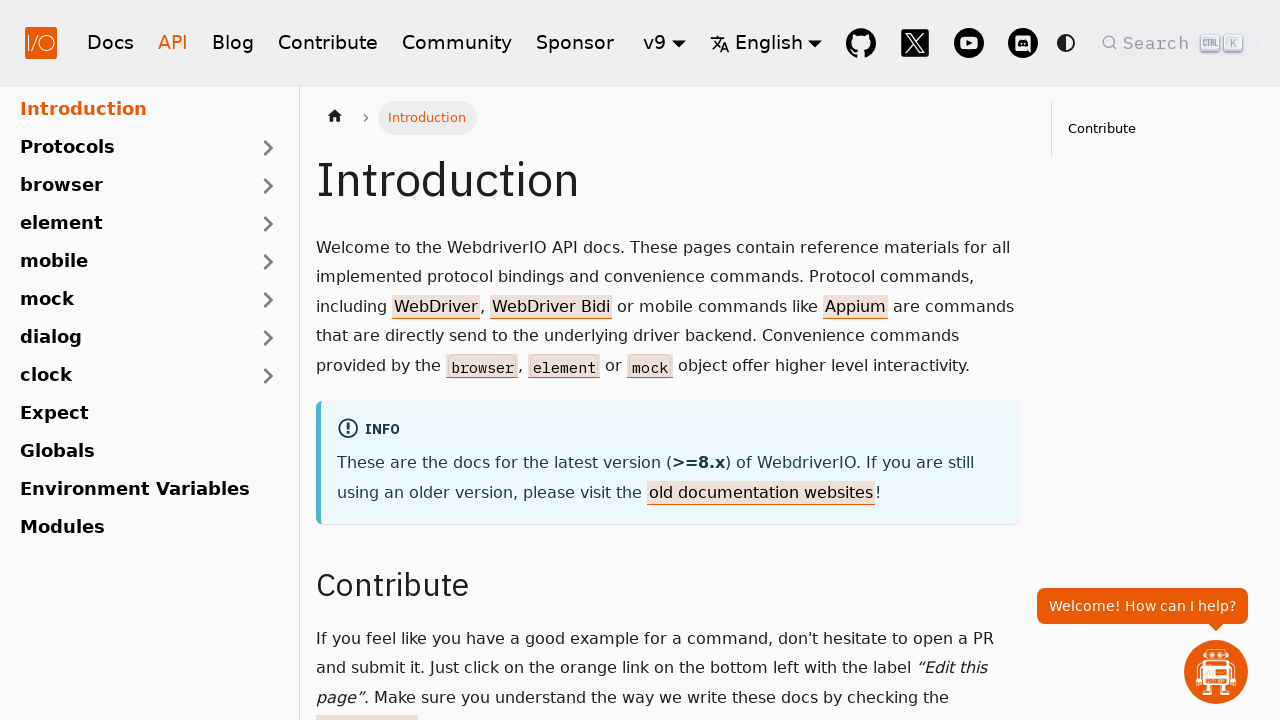

Verified page title is 'Introduction'
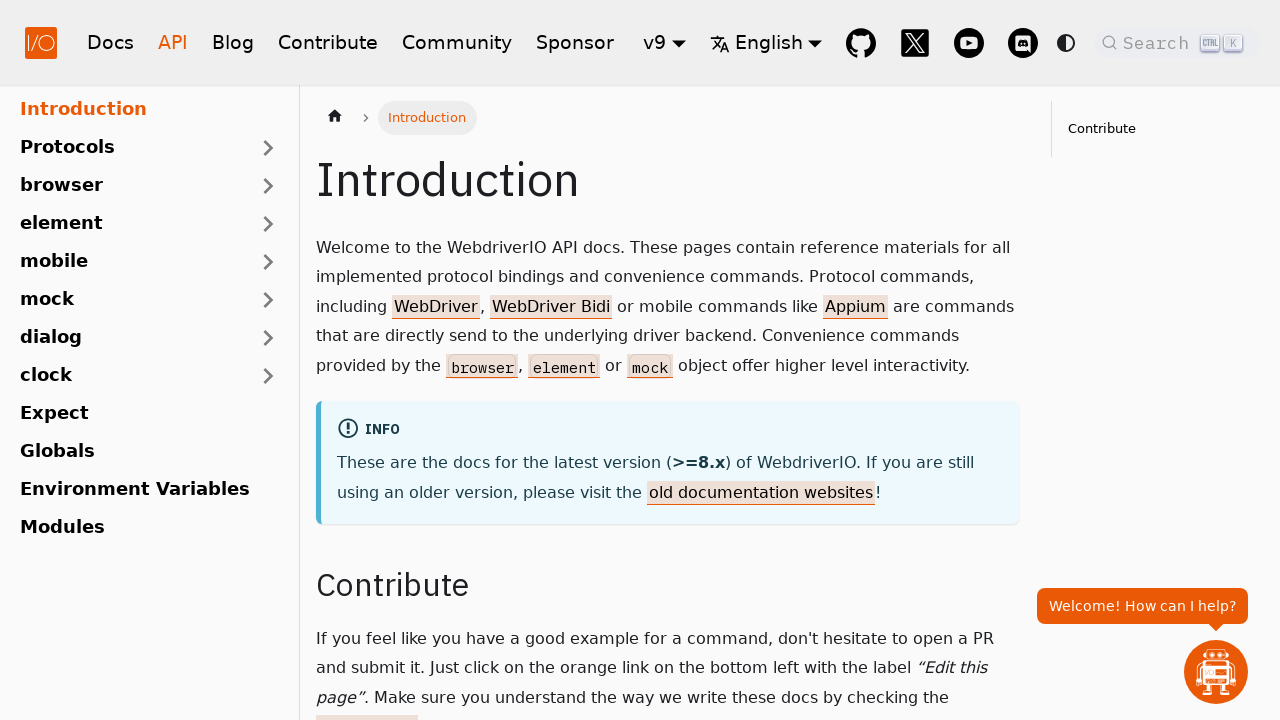

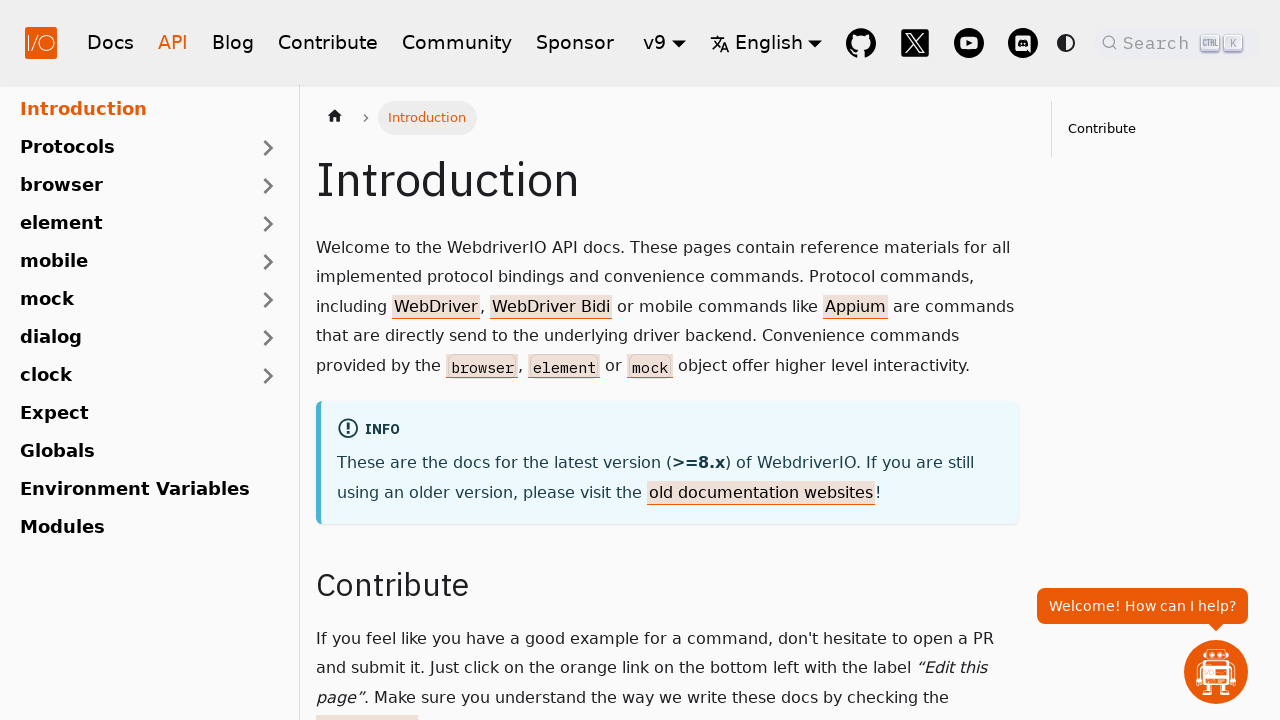